Tests a registration form by filling out all fields (first name, last name, email, phone, address) and submitting it

Starting URL: http://suninjuly.github.io/registration1.html

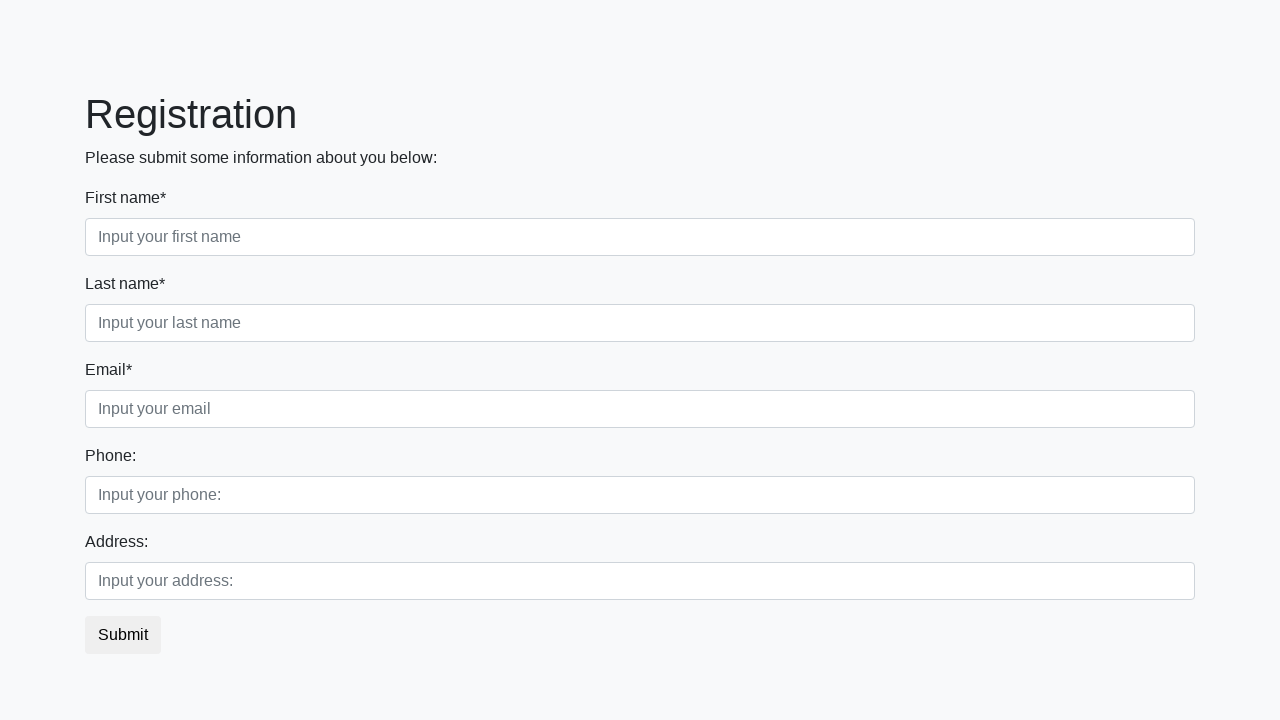

Filled first name field with 'John' on //label[contains(text(),'First name')]/following-sibling::input
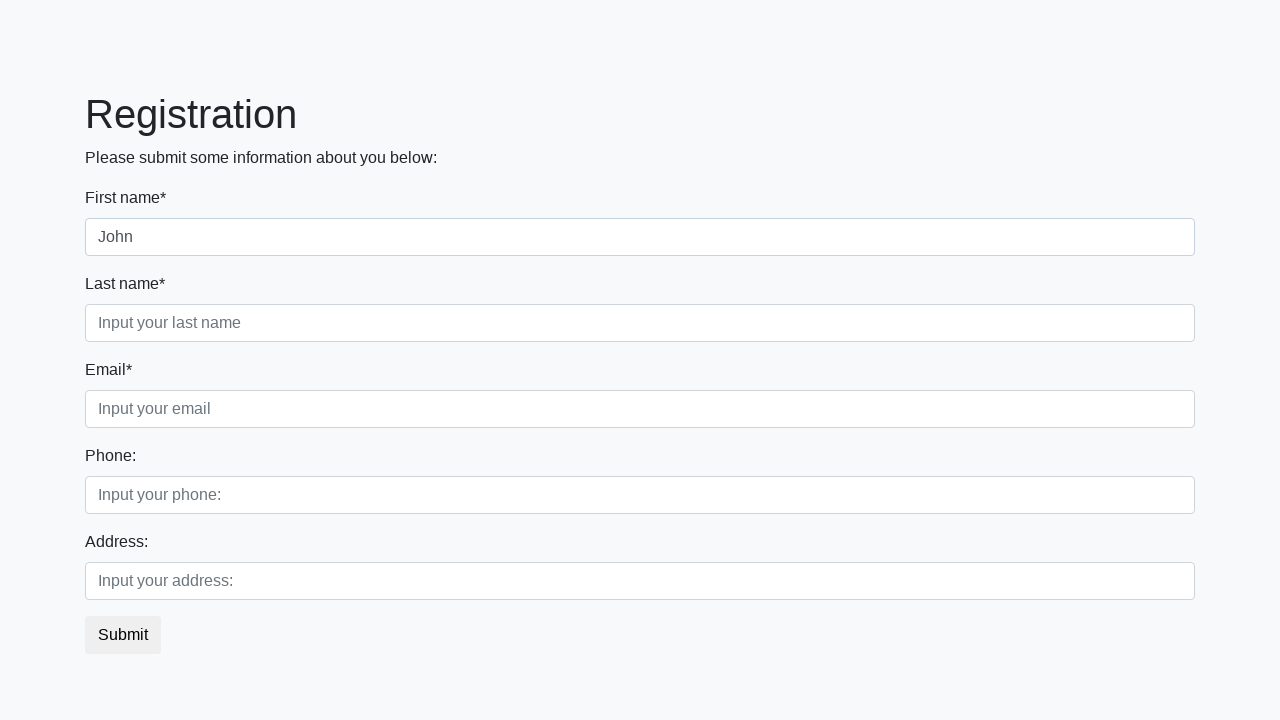

Filled last name field with 'Smith' on //label[contains(text(),'Last name')]/following-sibling::input
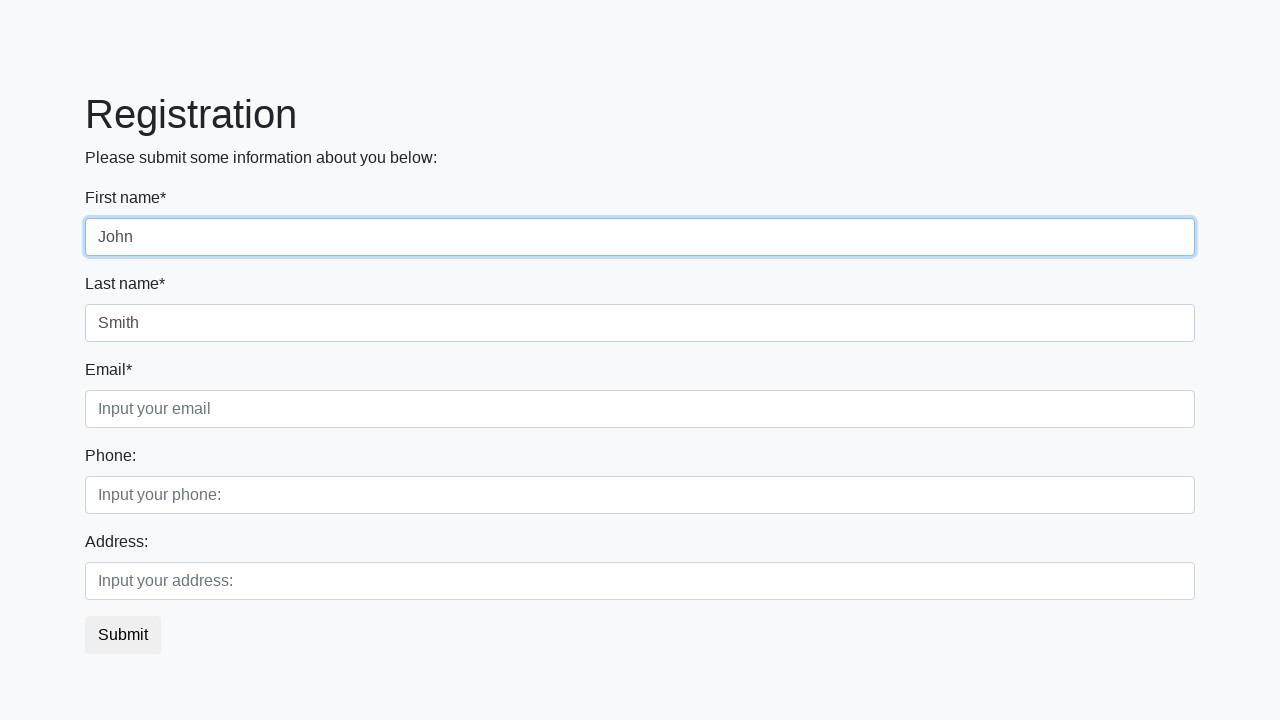

Filled email field with 'testuser@example.com' on //label[contains(text(),'Email')]/following-sibling::input
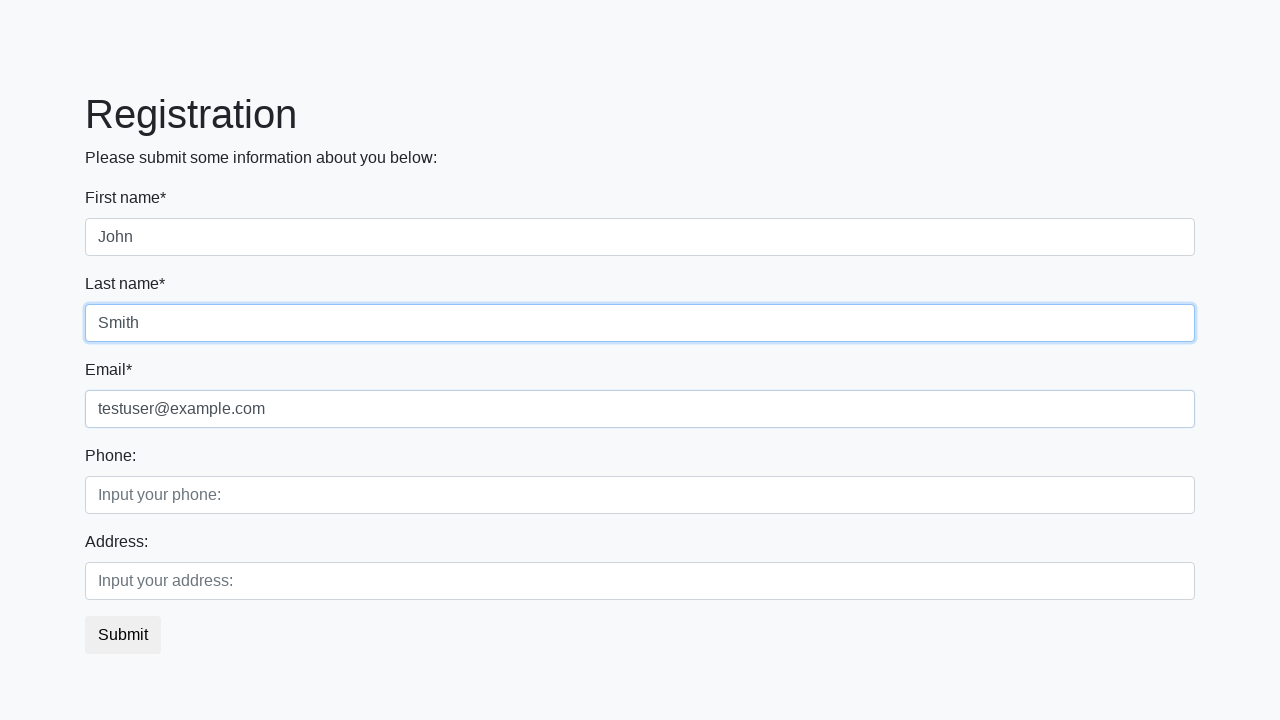

Filled phone field with '+15551234567' on //label[contains(text(),'Phone')]/following-sibling::input
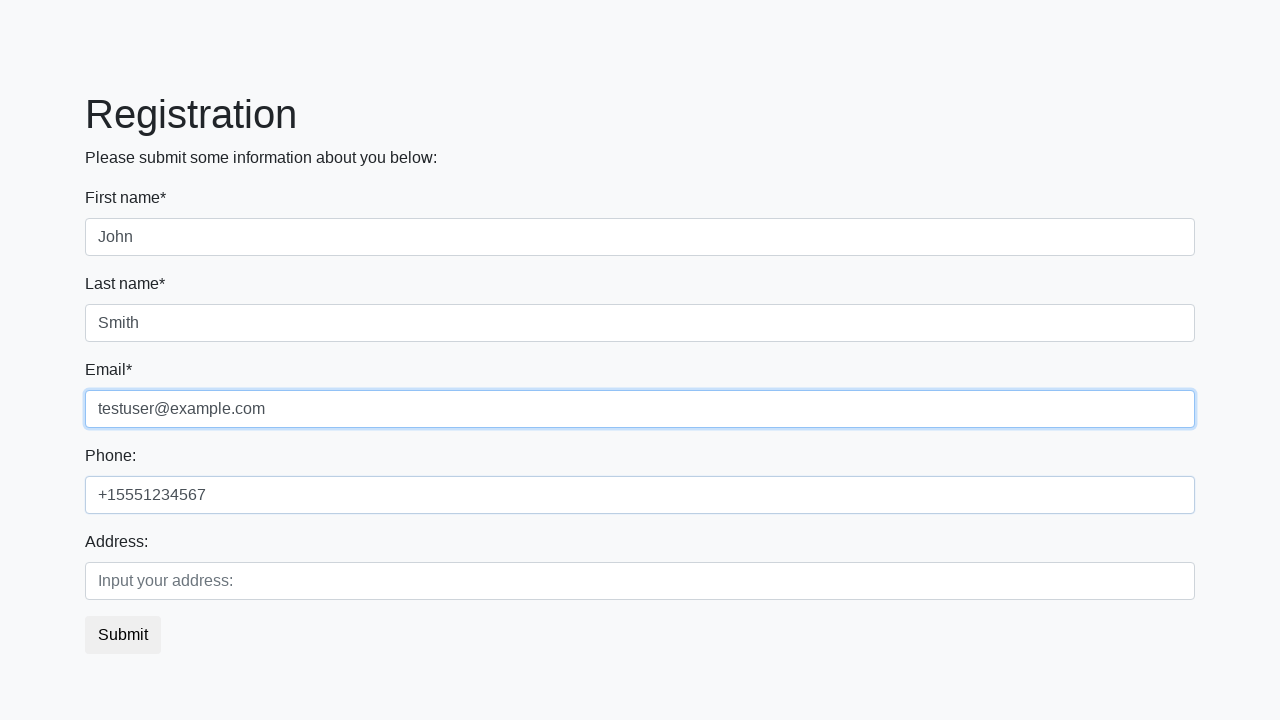

Filled address field with '123 Main Street, New York, USA' on //label[contains(text(),'Address')]/following-sibling::input
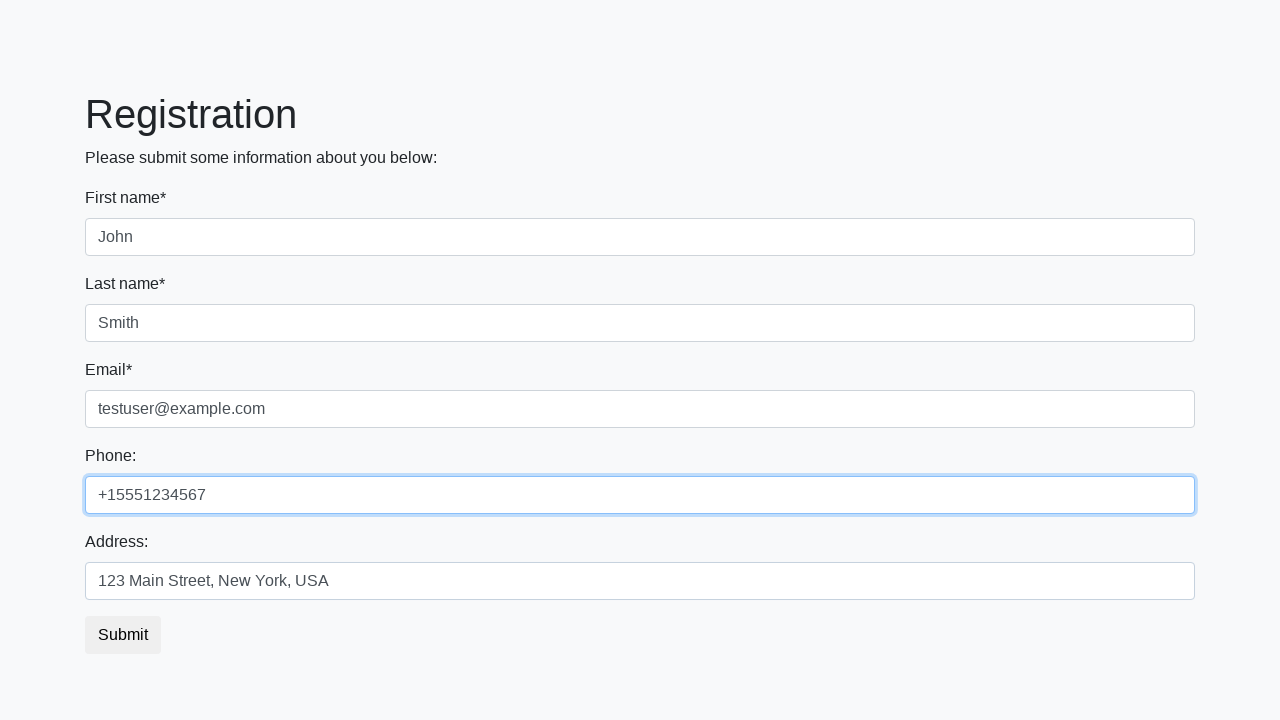

Clicked submit button to submit the registration form at (123, 635) on button[type='submit']
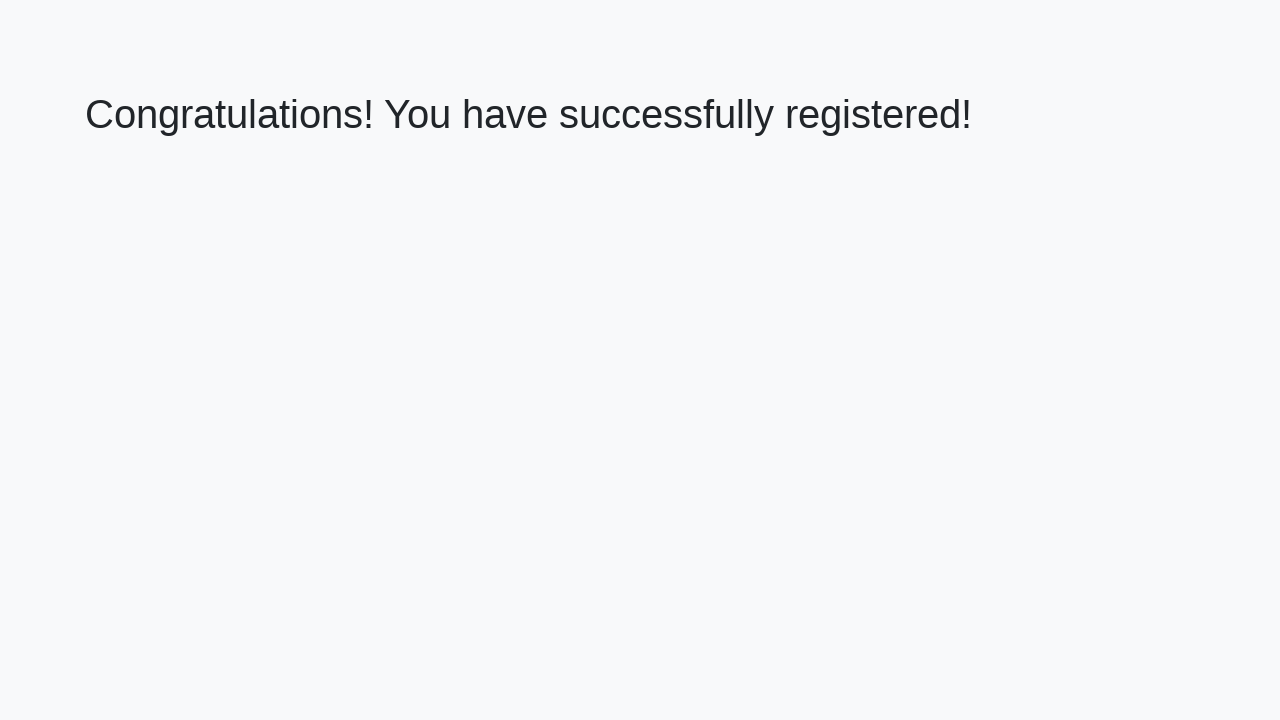

Success message appeared indicating form submission was successful
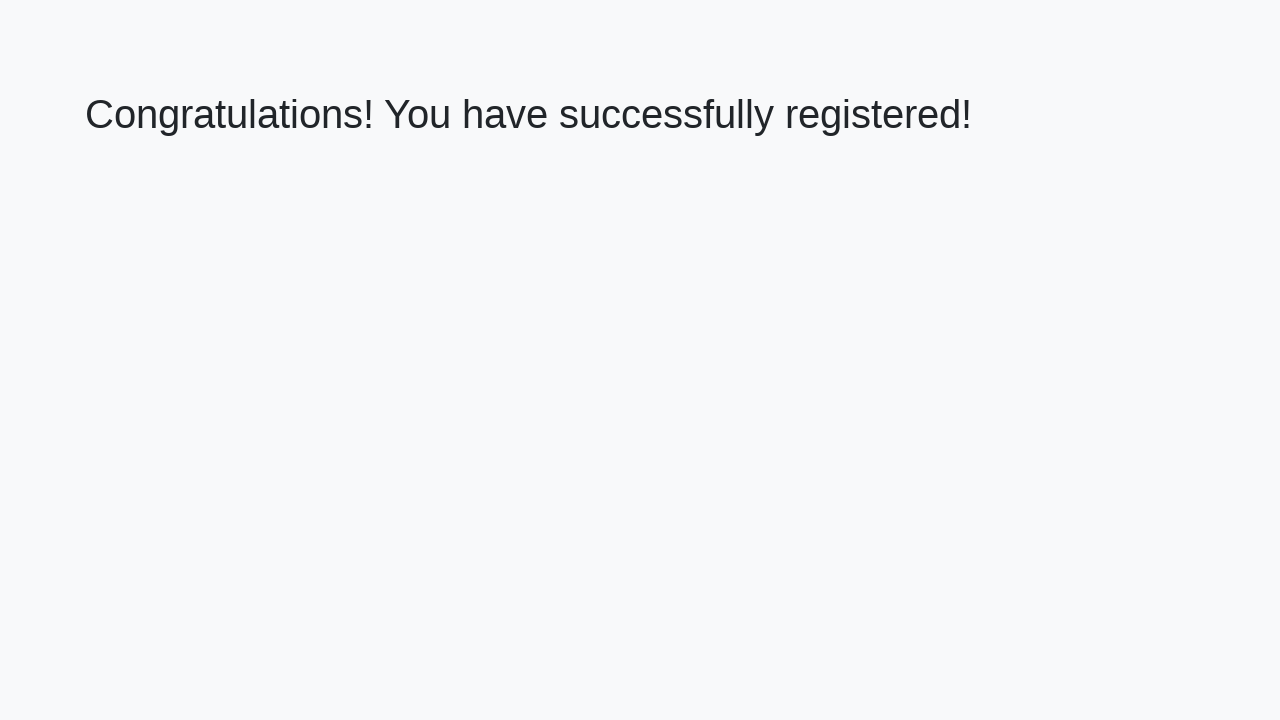

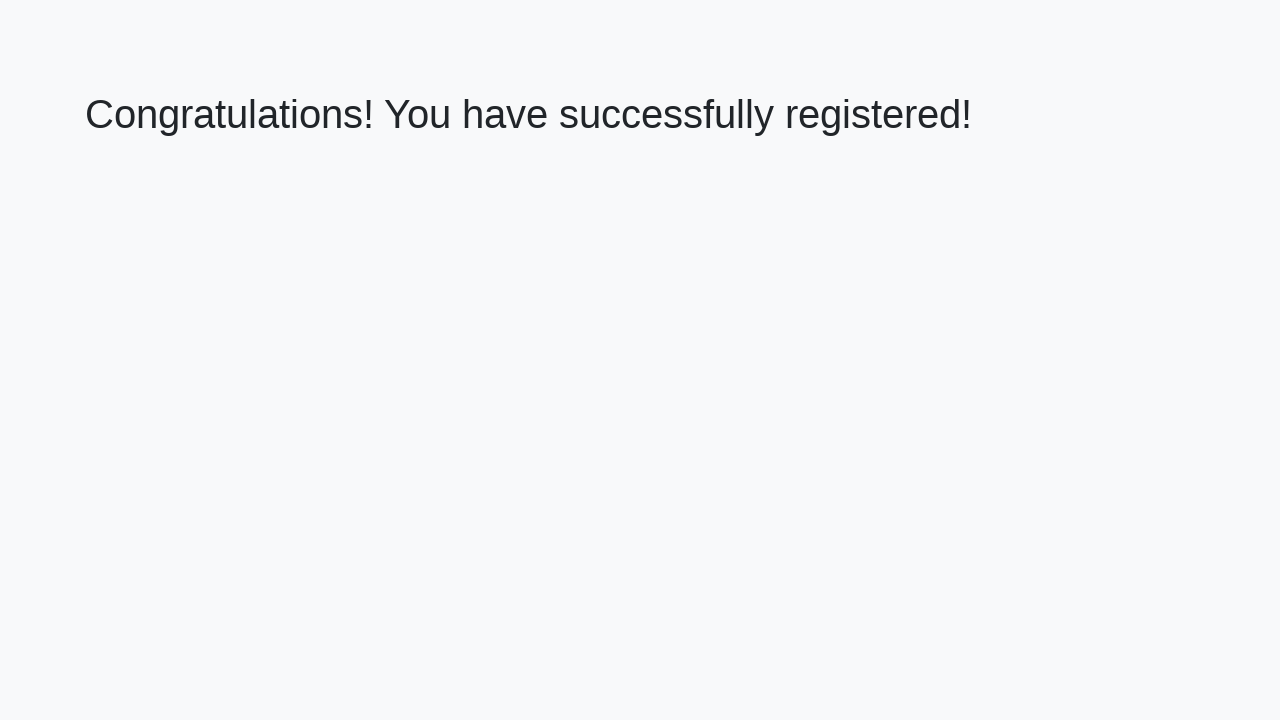